Tests table sorting functionality by selecting a page size, clicking a column header to sort, and verifying the table is properly sorted

Starting URL: https://rahulshettyacademy.com/seleniumPractise/#/offers

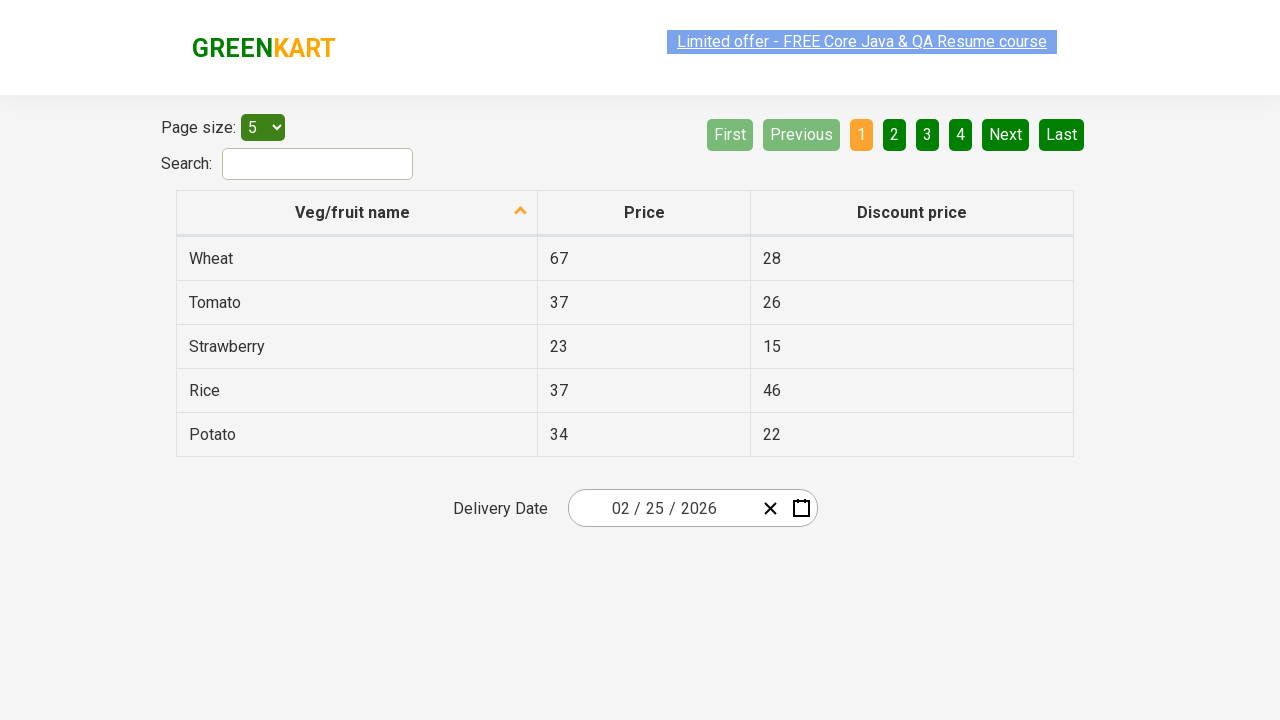

Selected 20 items per page from dropdown menu on #page-menu
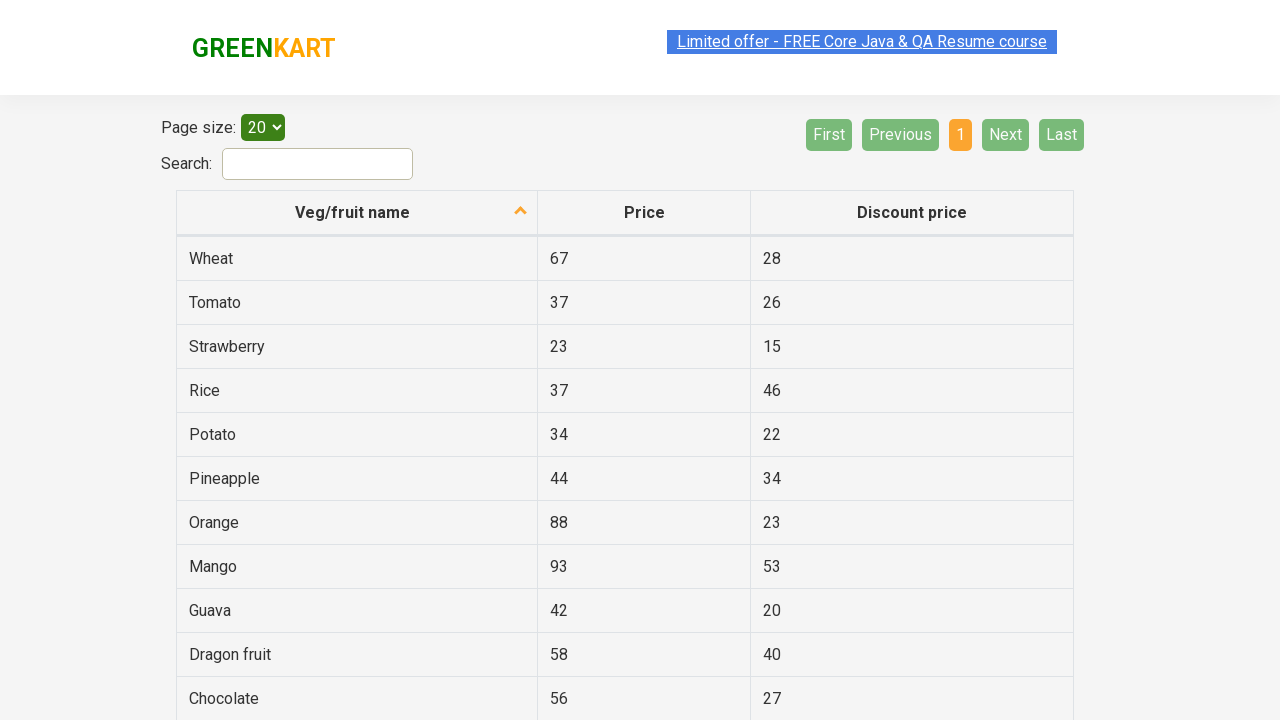

Table loaded with updated page size of 20 items
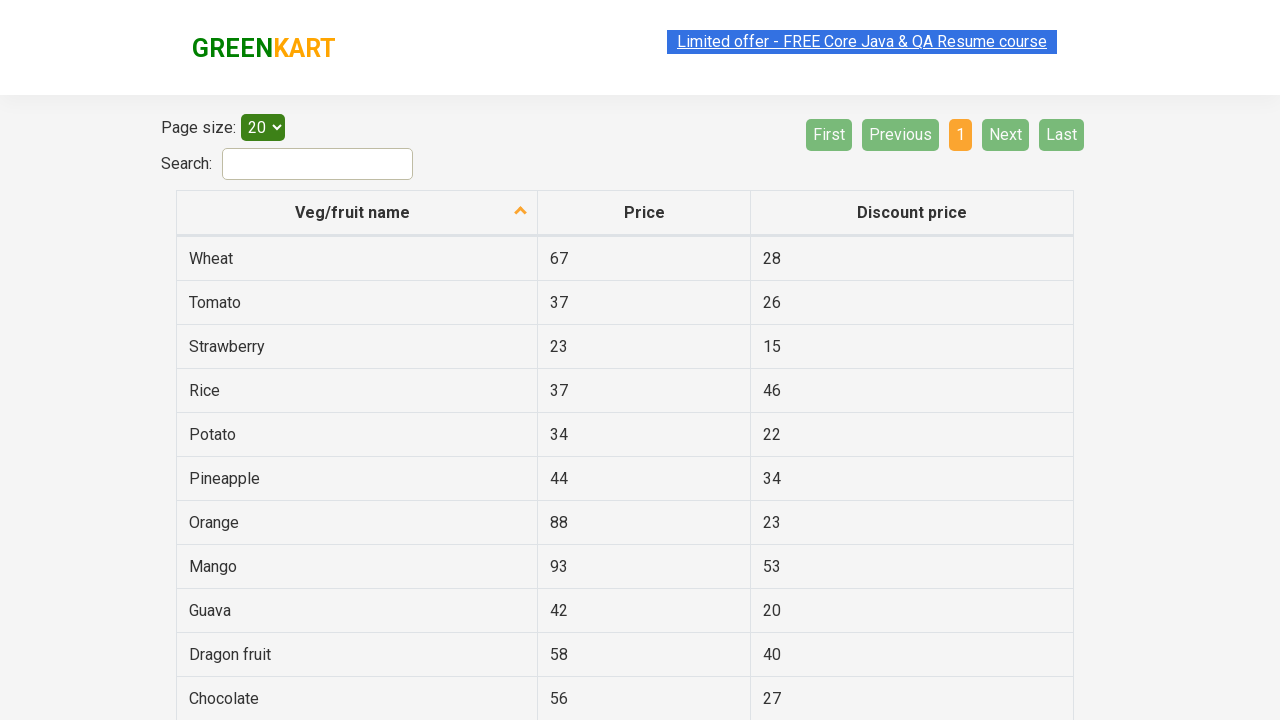

Clicked first column header to sort table at (357, 213) on xpath=//thead/tr/th[1]
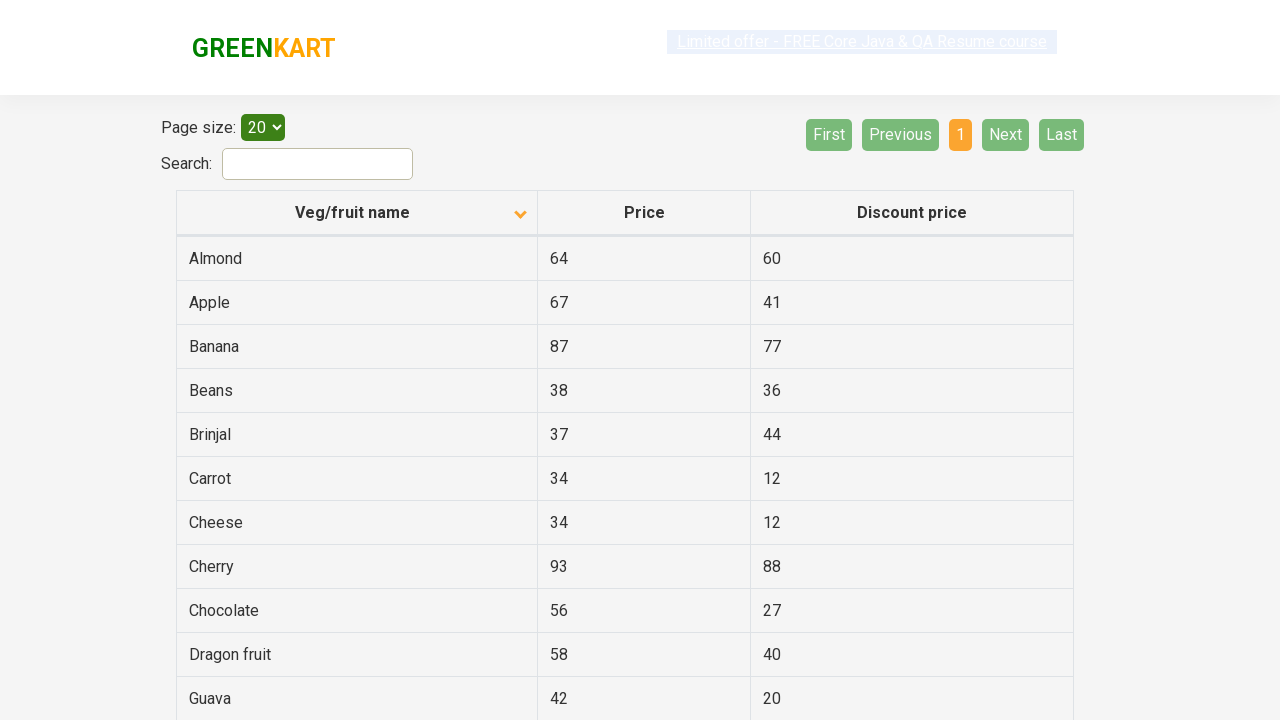

Waited for table to re-render after sorting
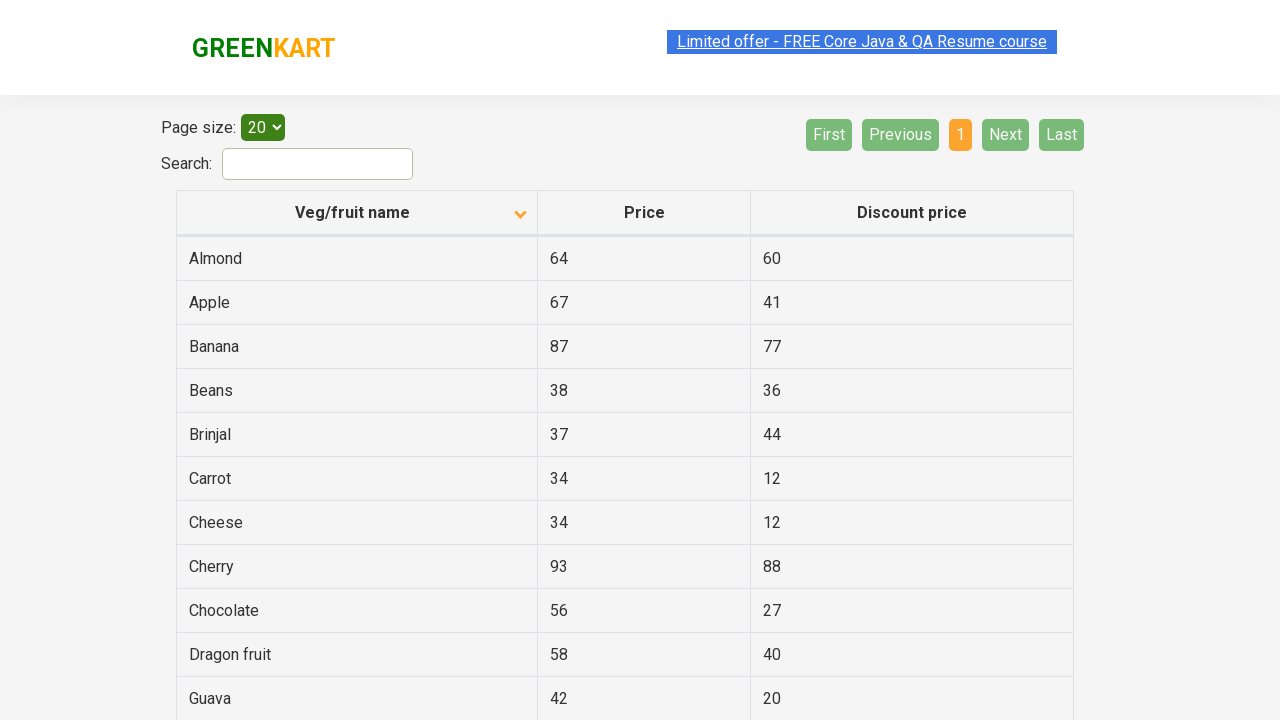

Verified sorted table elements are present
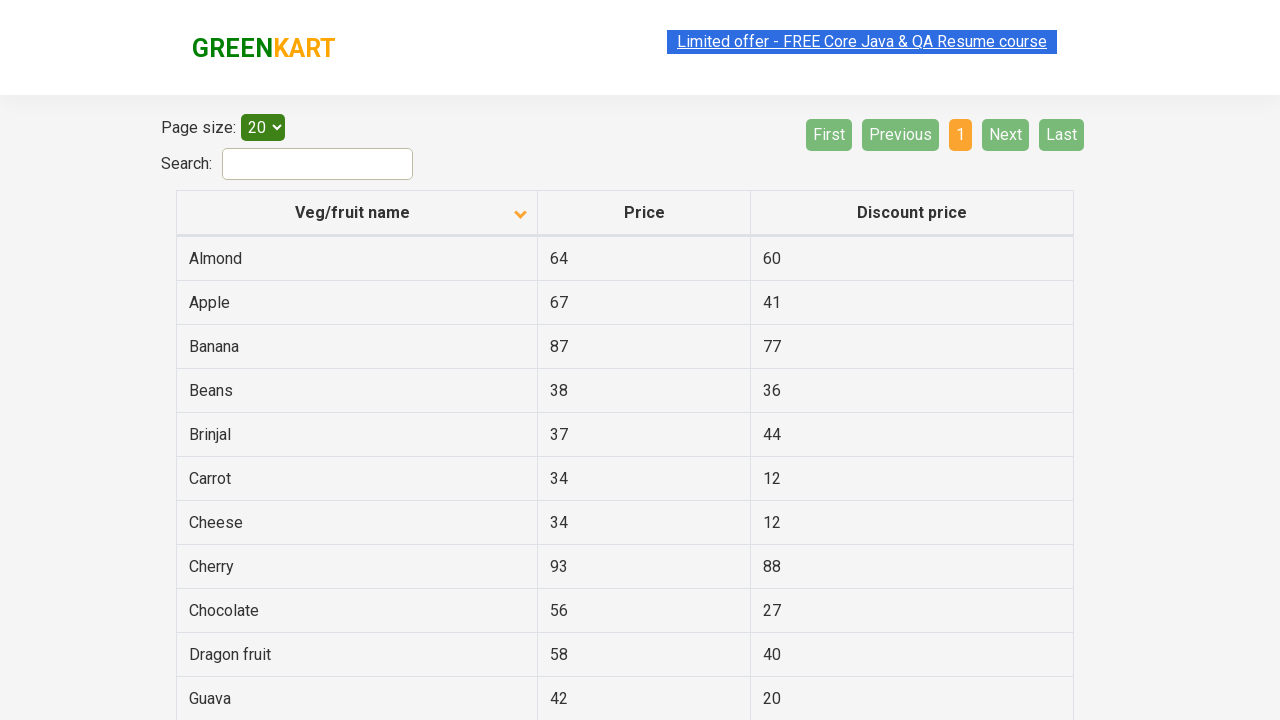

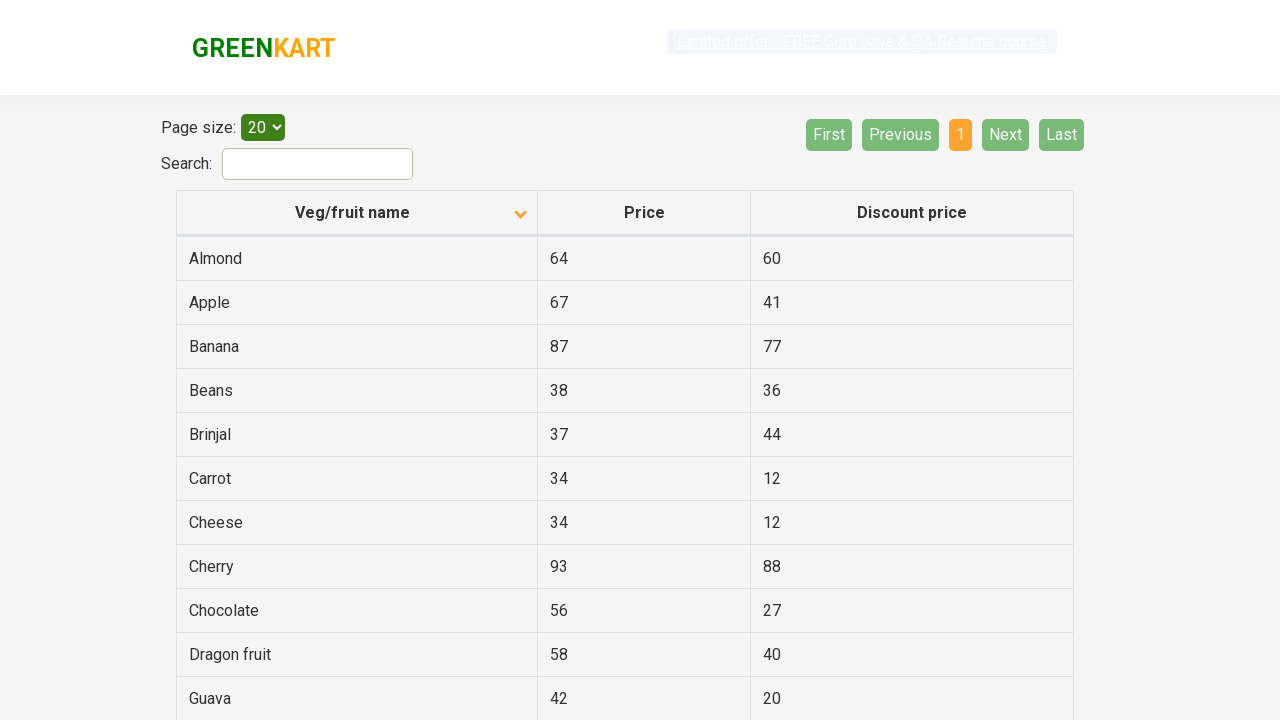